Tests Swiggy's location search functionality by clicking on the location selector and entering a city name "pollachi" to search for delivery locations.

Starting URL: https://www.swiggy.com/city/chennai

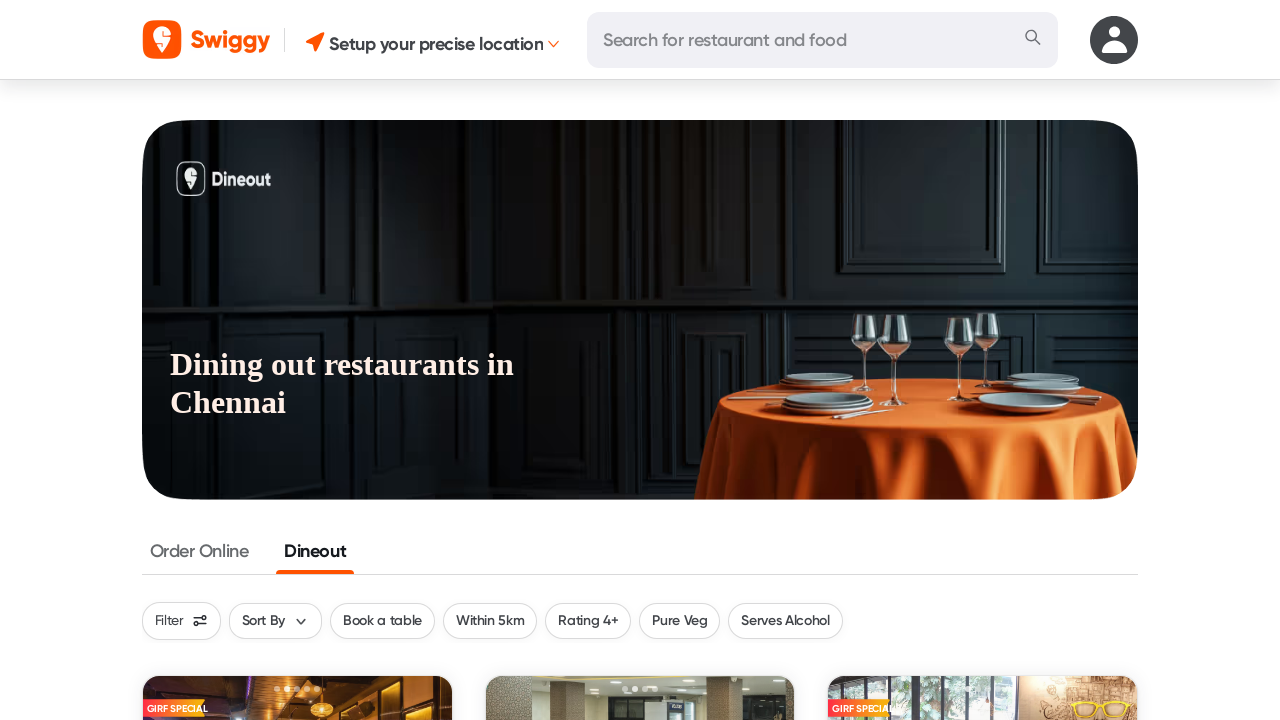

Clicked location selector button to open location input at (557, 40) on div.style__SvgContainer-sc-btx547-2.bIINuK
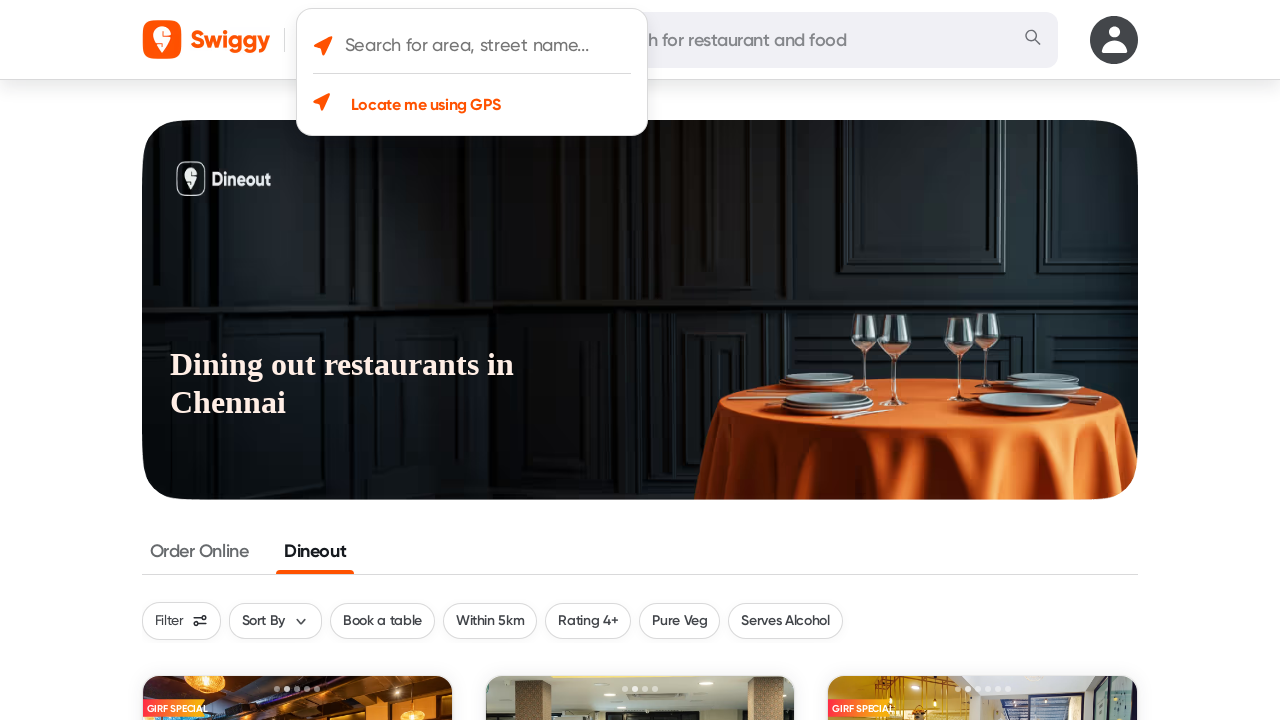

Location input field appeared and is ready
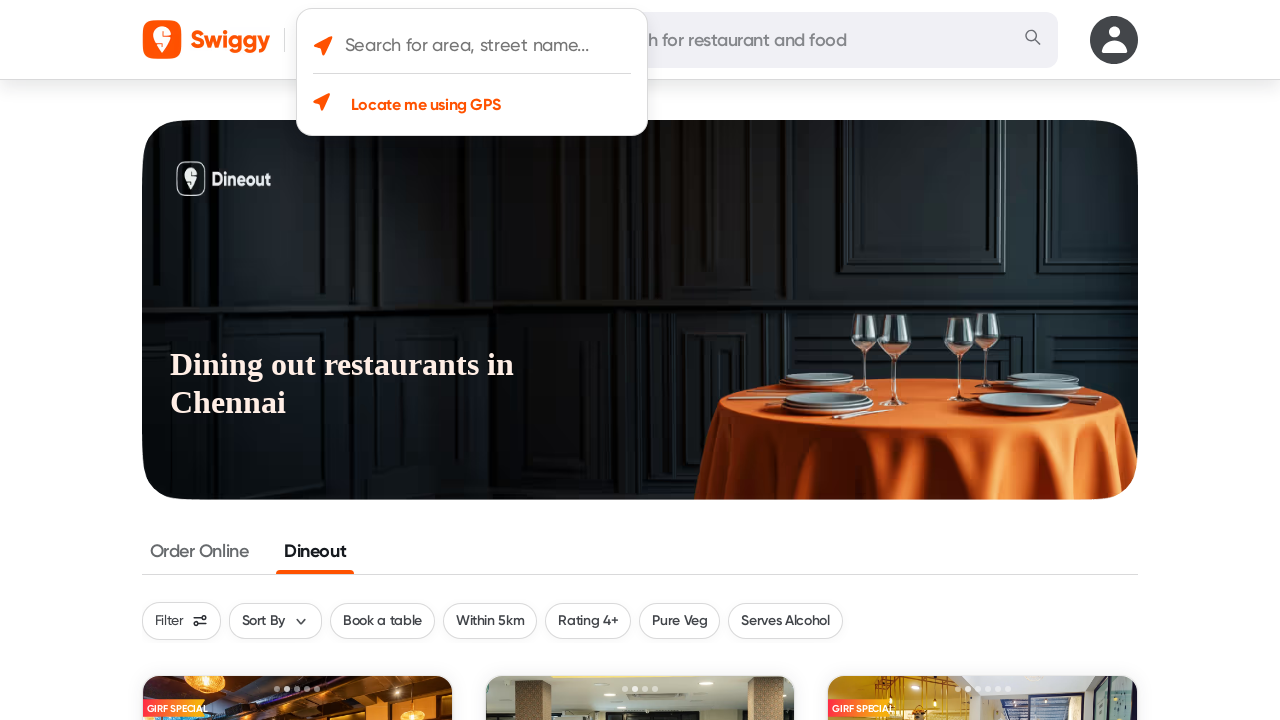

Entered 'pollachi' in the location search field on input.style__StyledInputBox-sc-gumzj9-3.fLqSlj
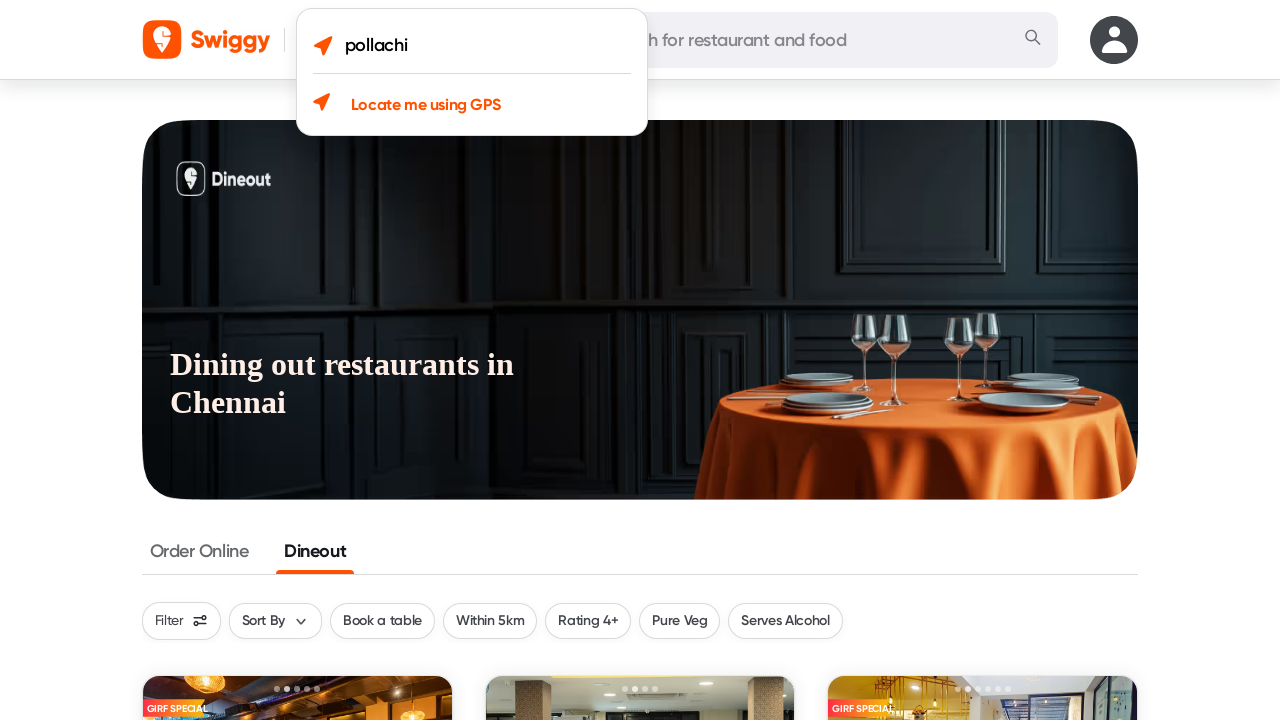

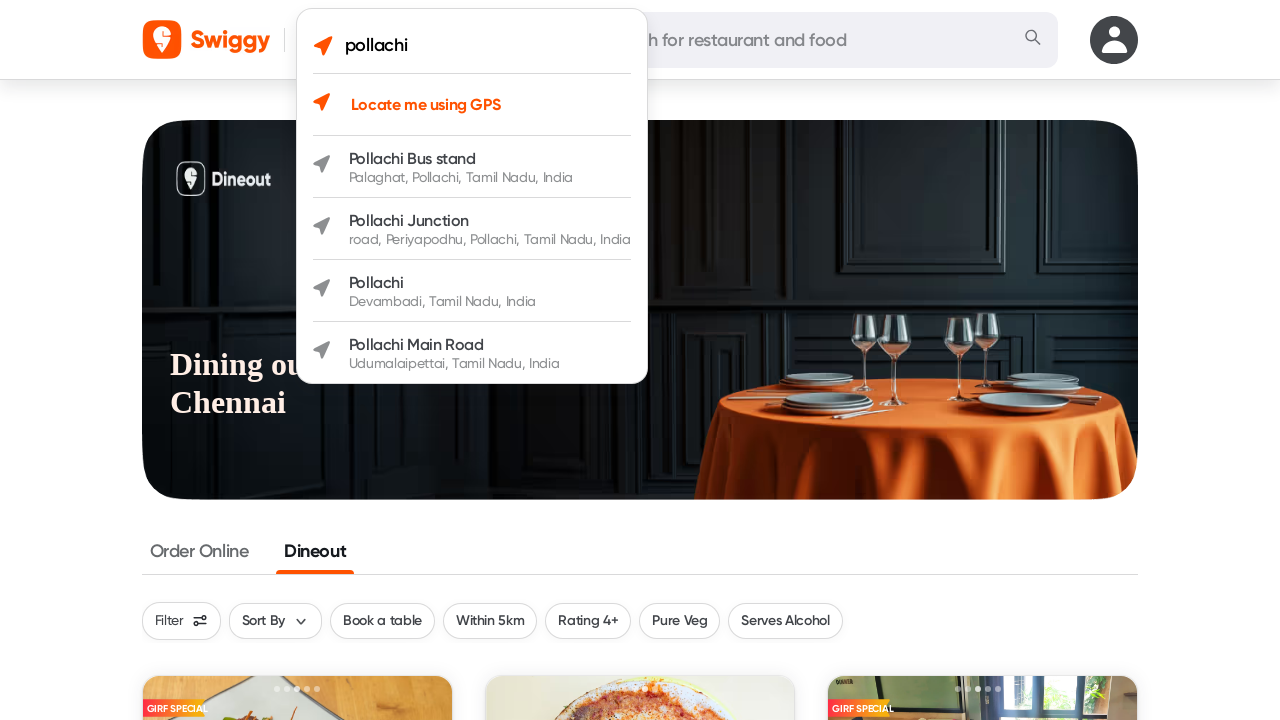